Books a flight ticket on BlazeDemo by selecting departure and destination cities, choosing a flight, and filling in passenger and payment details to complete the purchase.

Starting URL: https://blazedemo.com/

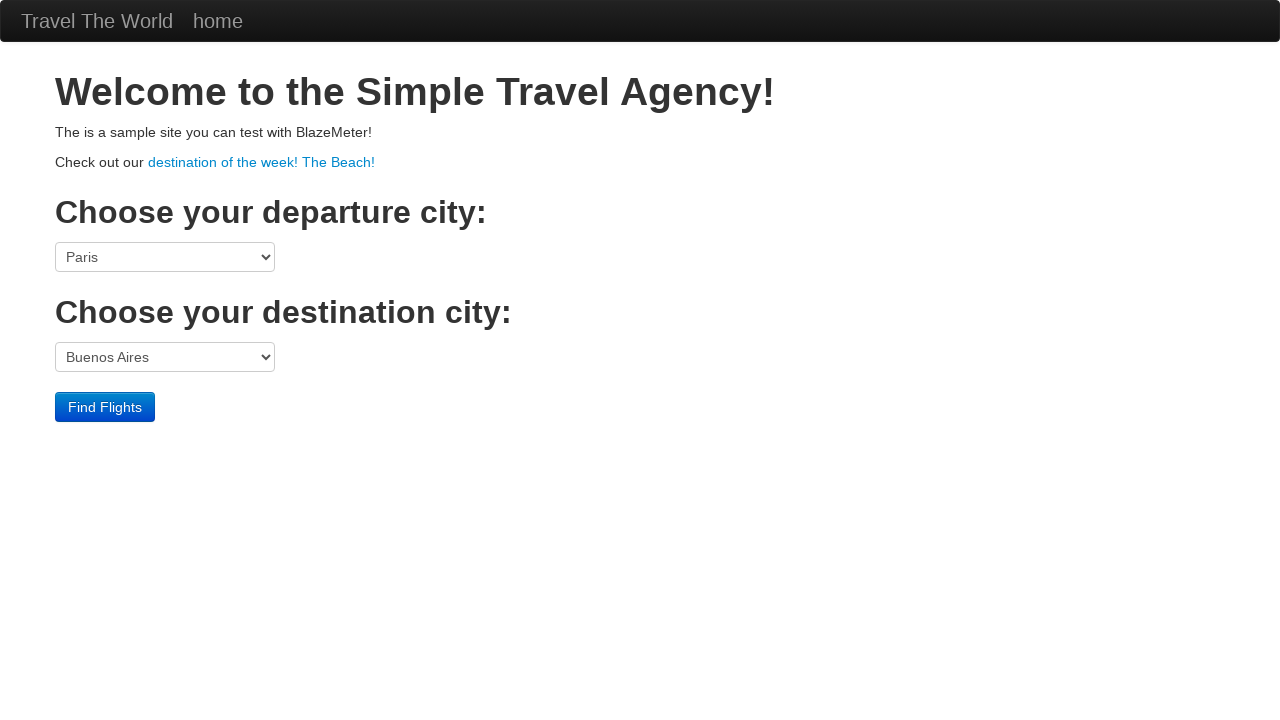

Selected San Diego as departure city on select >> nth=0
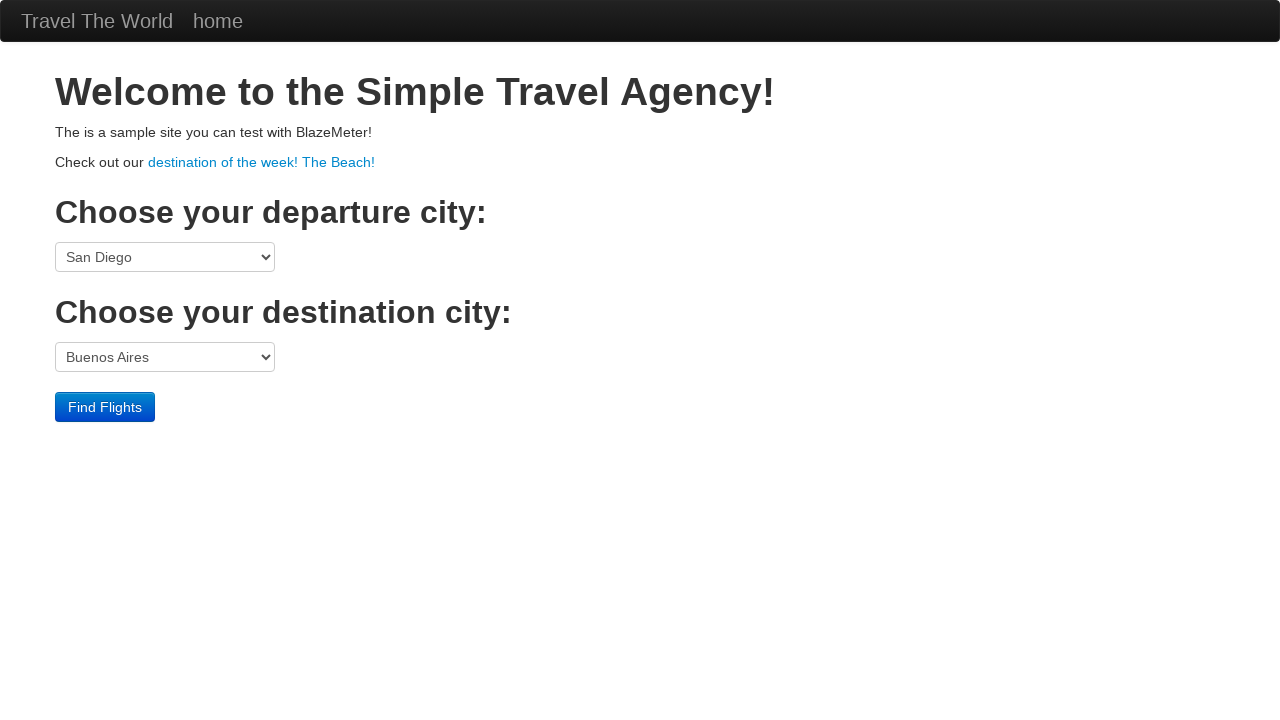

Selected London as destination city on select >> nth=1
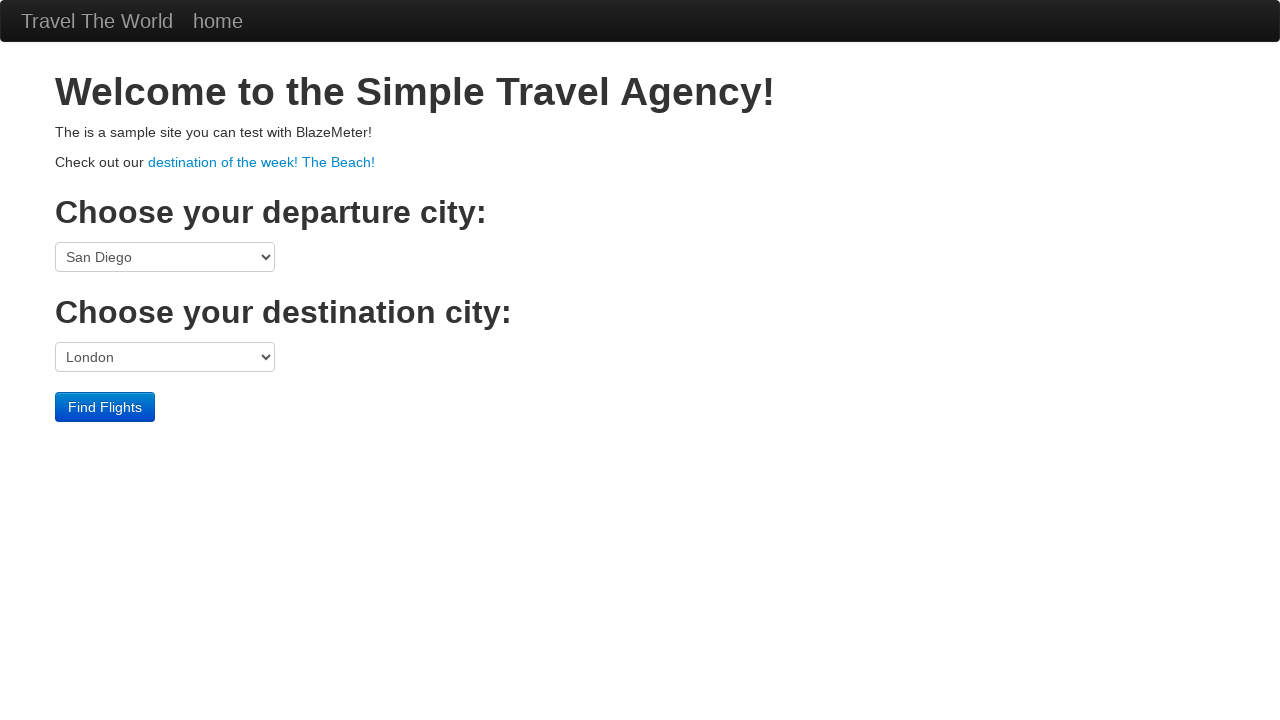

Clicked Find Flights button to search for available flights at (105, 407) on input[type='submit'][value='Find Flights']
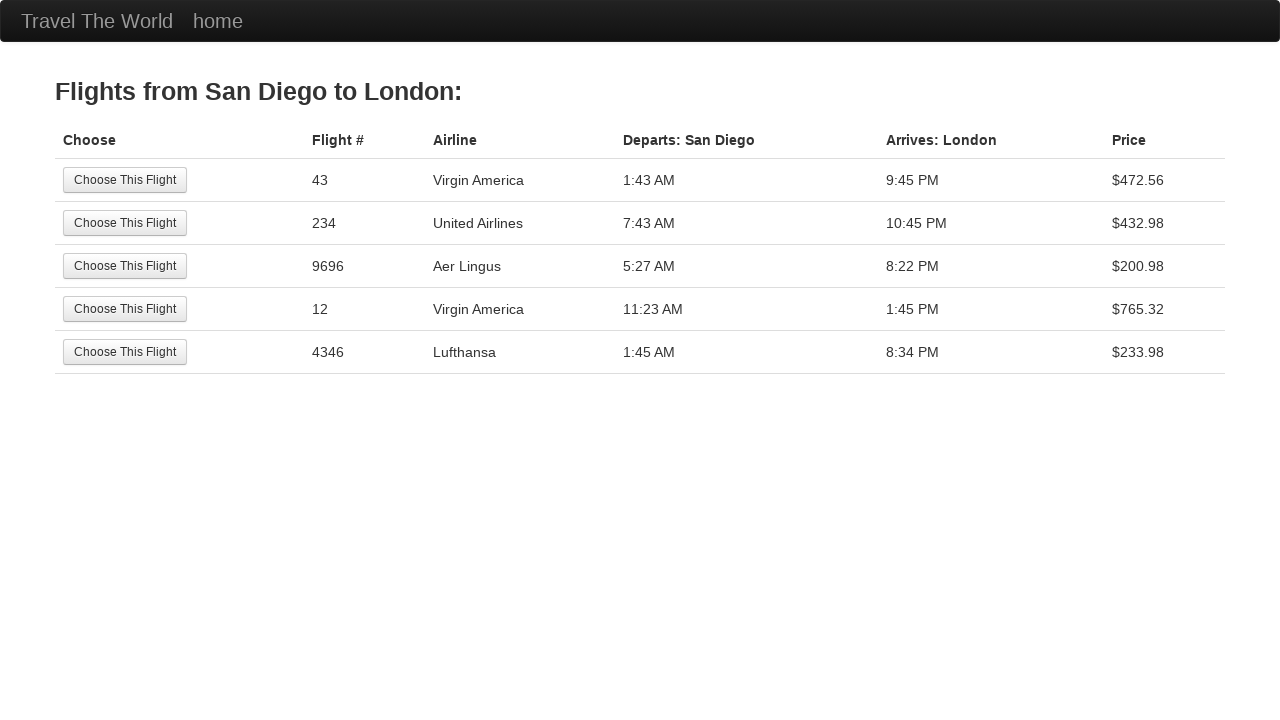

Selected a flight from the available options at (125, 309) on tr:nth-child(4) input[type='submit']
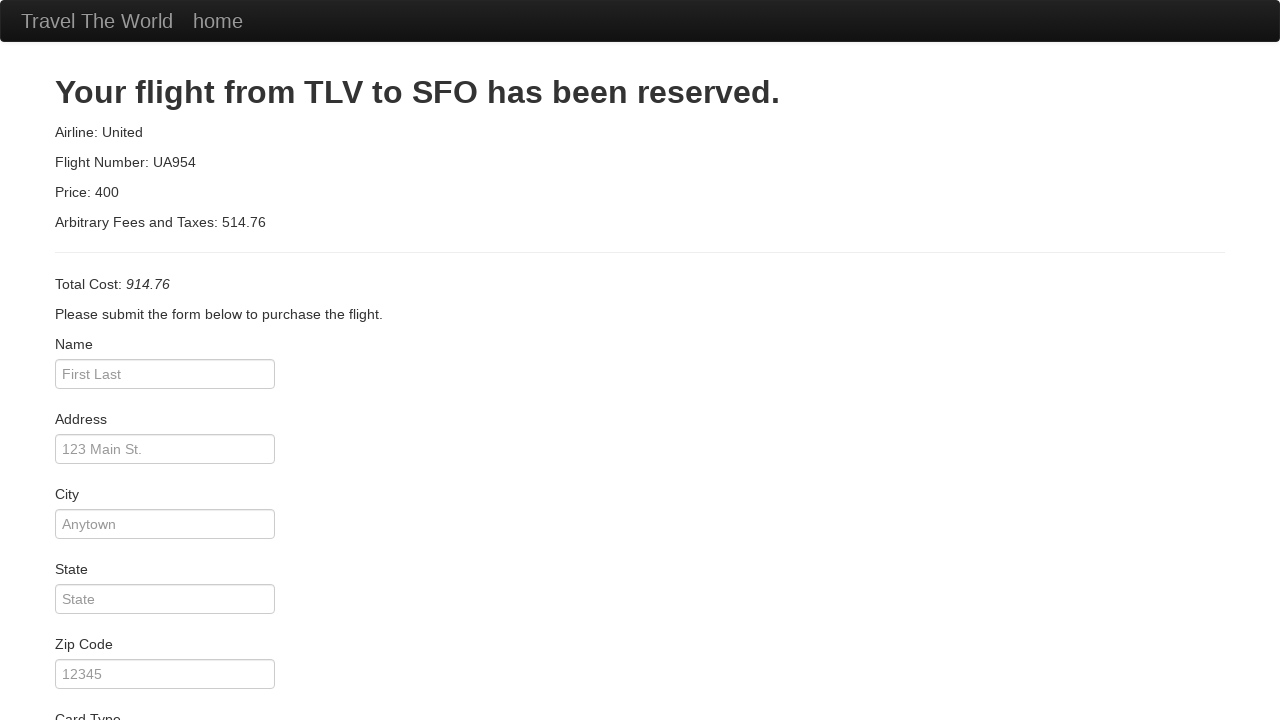

Entered passenger name 'John Smith' on input[name='inputName']
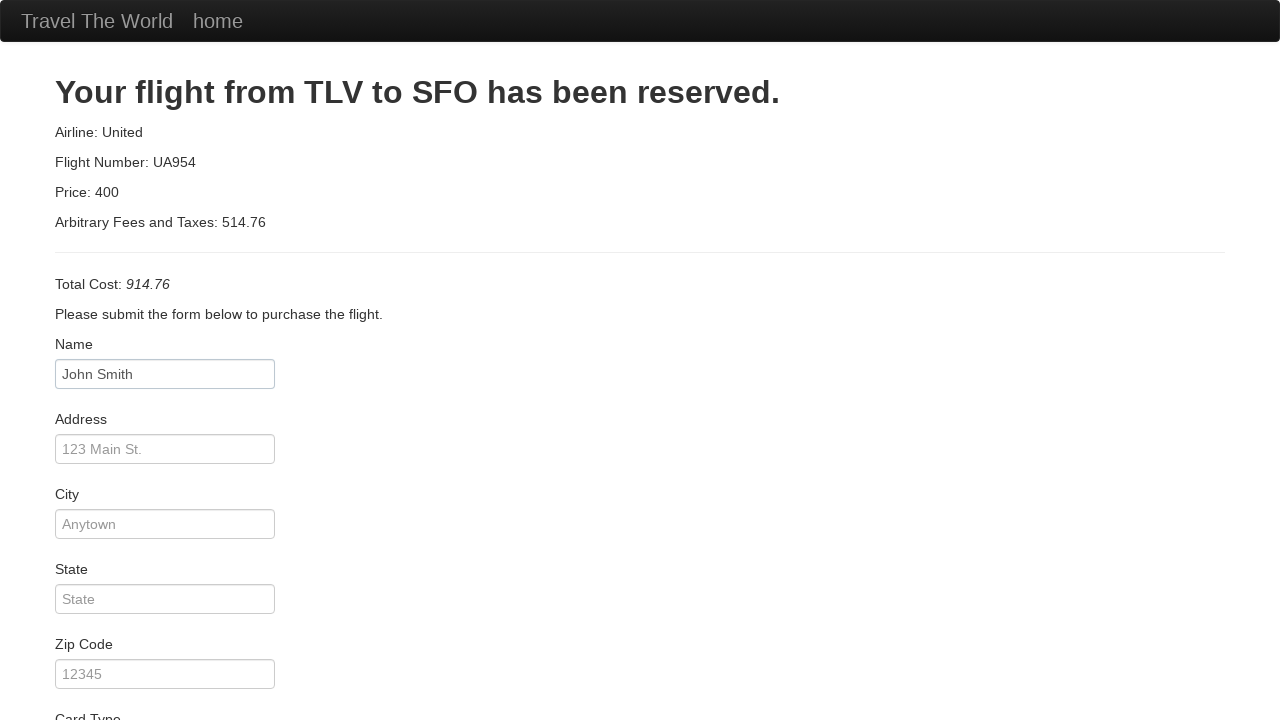

Entered passenger address '123 Main Street, Apt 4B' on #address
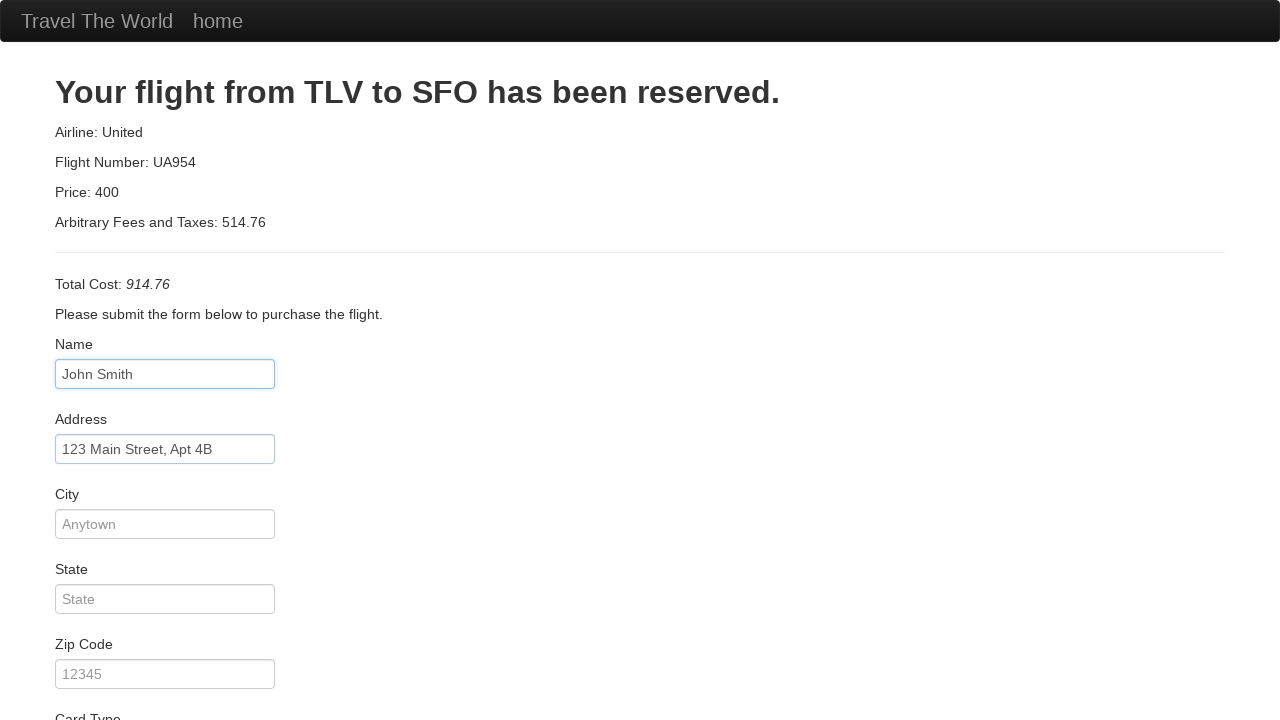

Entered city 'New York' on #city
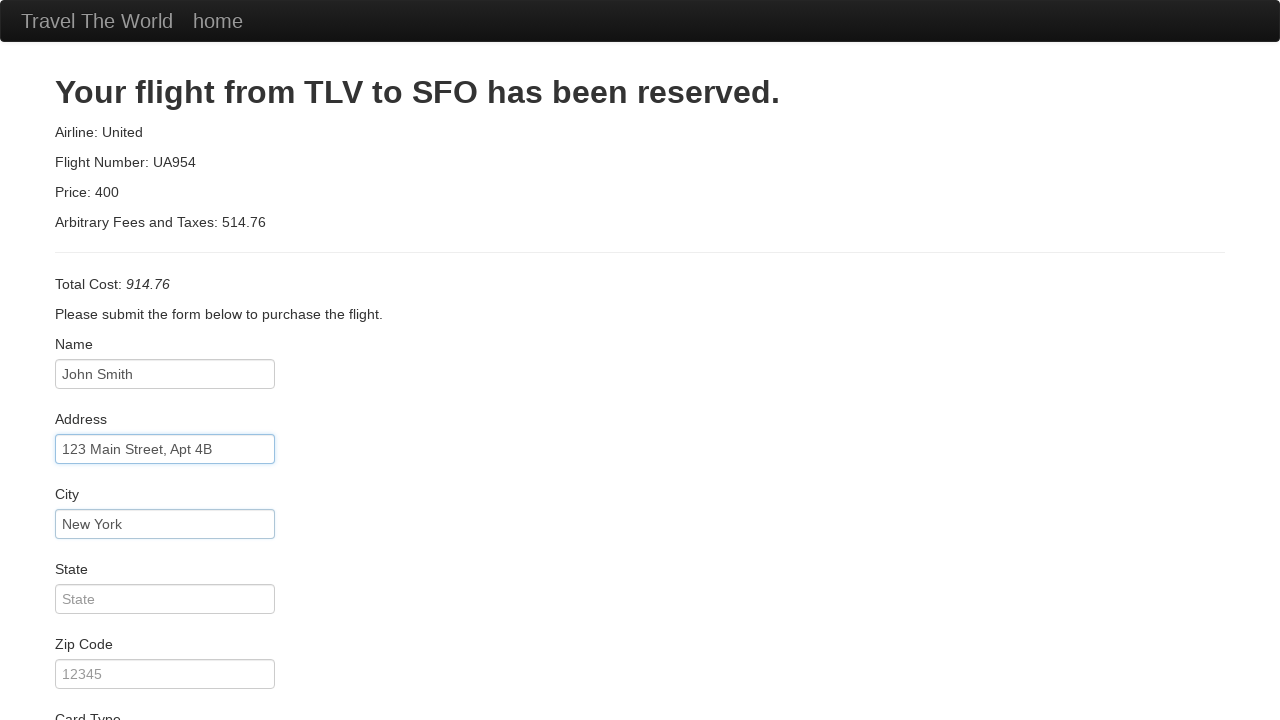

Entered state 'New York' on input[name='state']
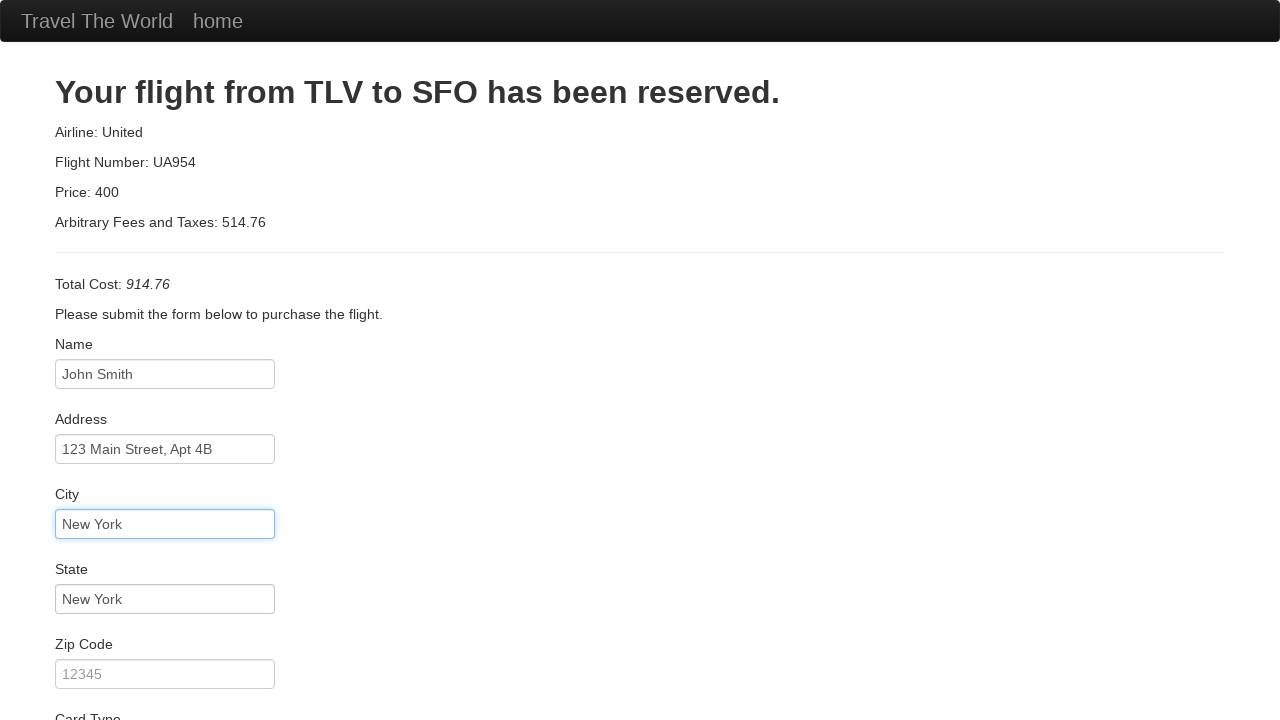

Entered zip code '10001' on #zipCode
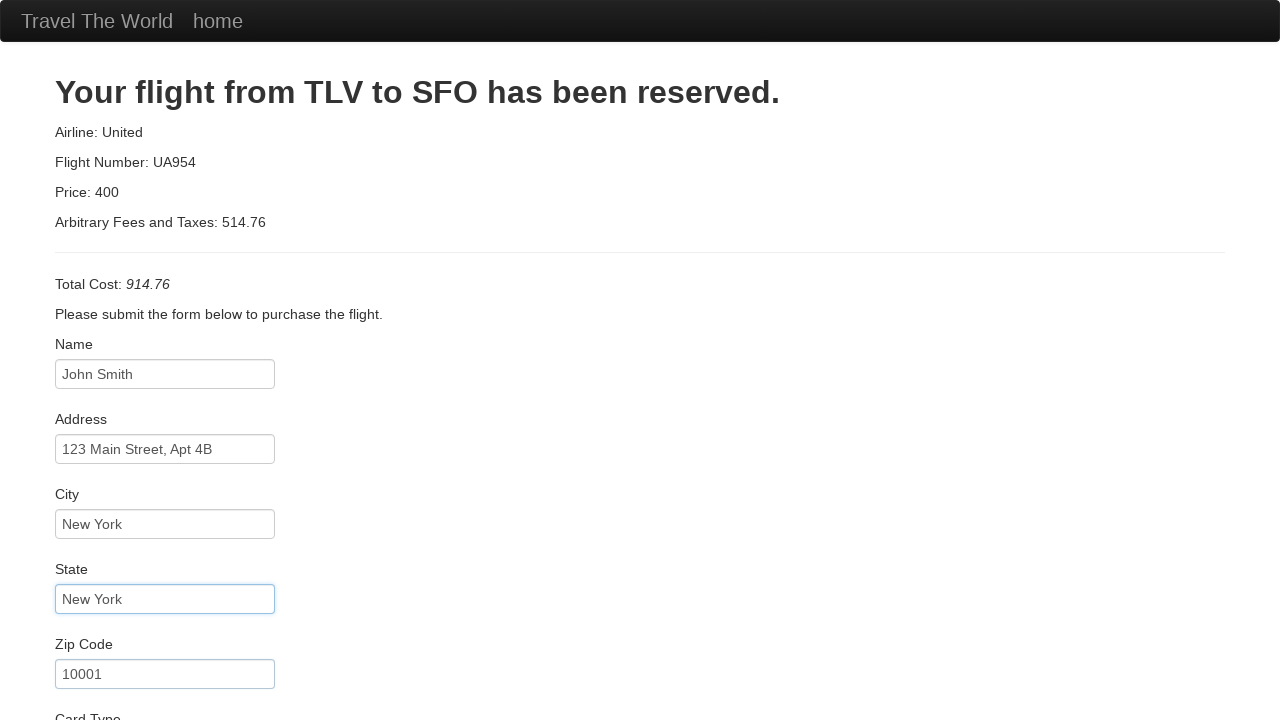

Selected Visa as card type on #cardType
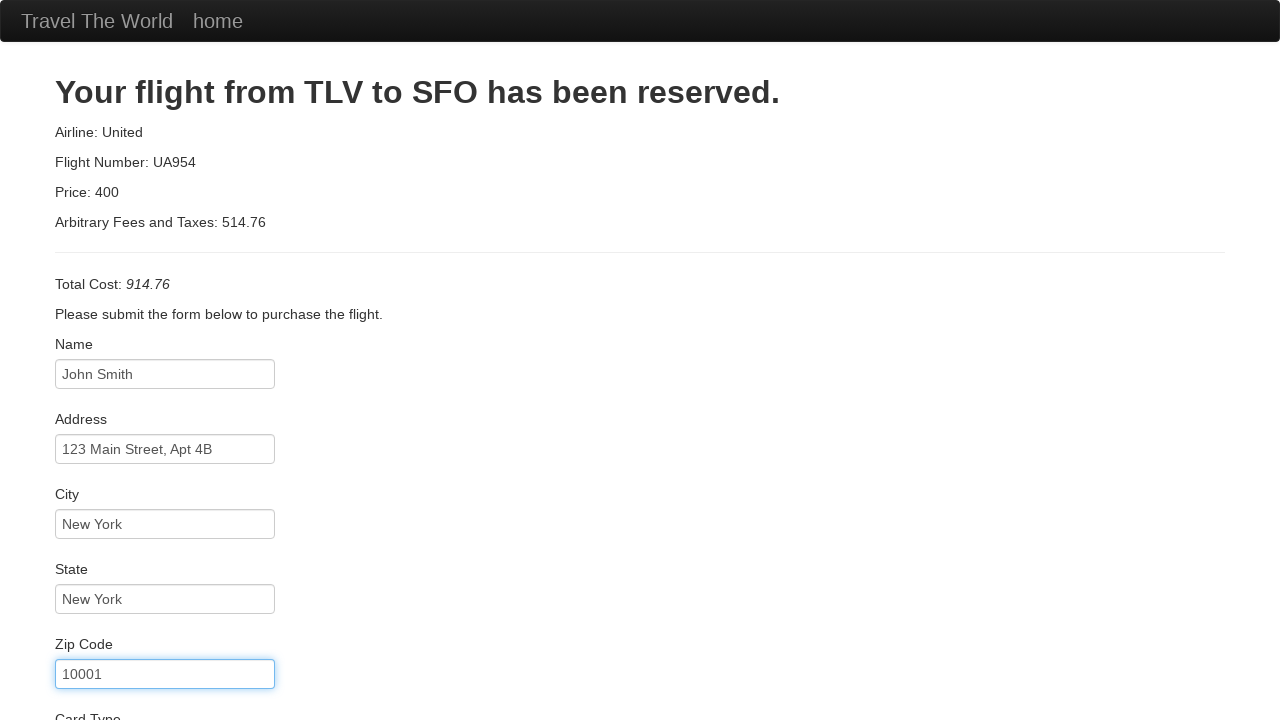

Entered credit card number on #creditCardNumber
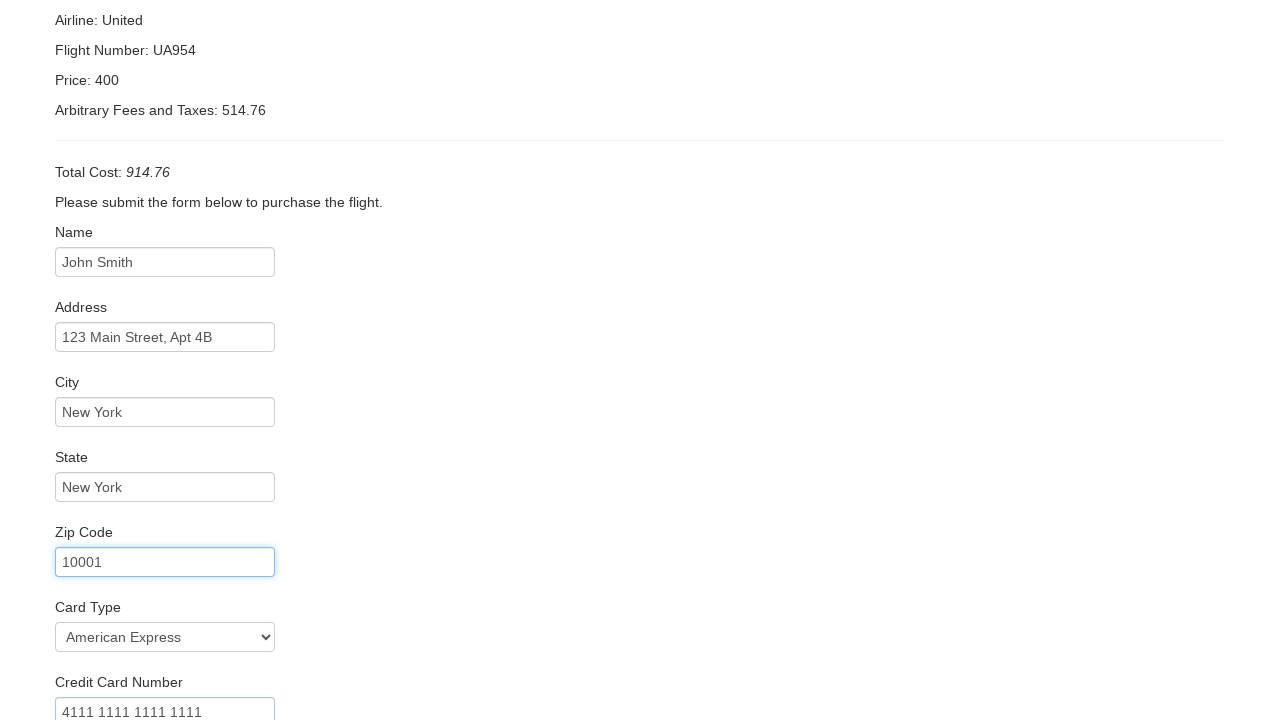

Entered credit card expiry month '12' on #creditCardMonth
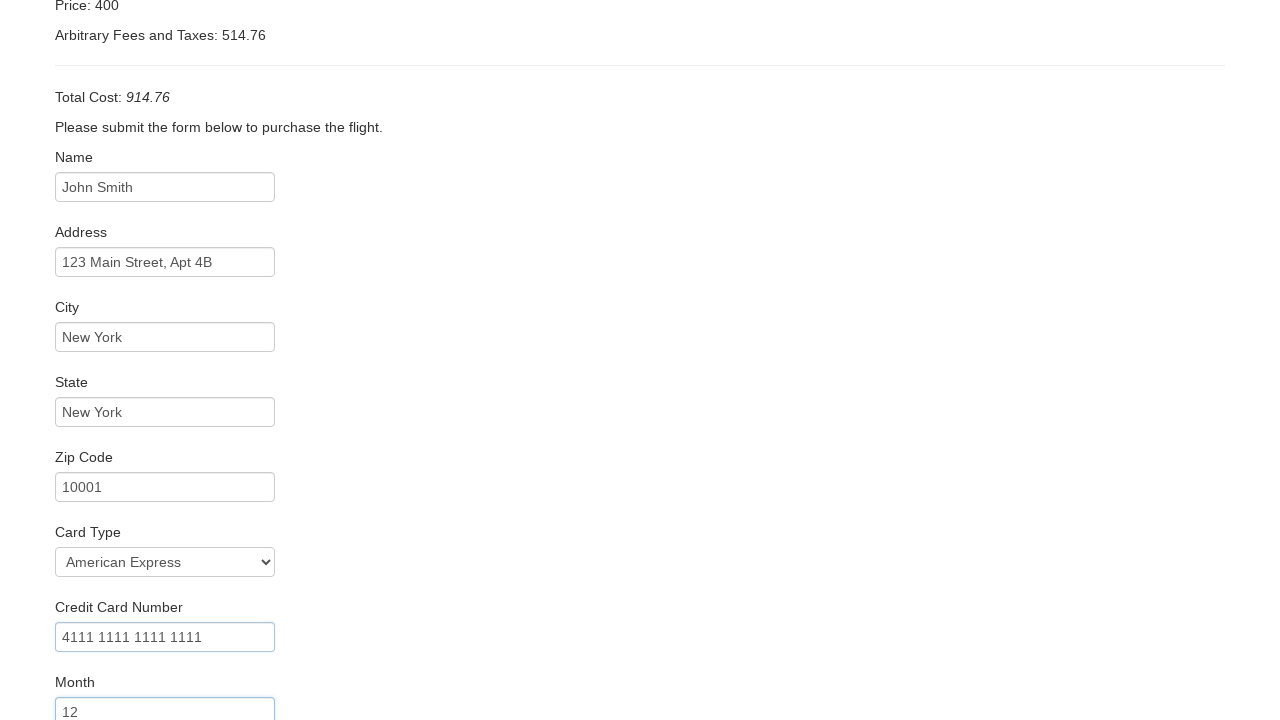

Entered credit card expiry year '2026' on #creditCardYear
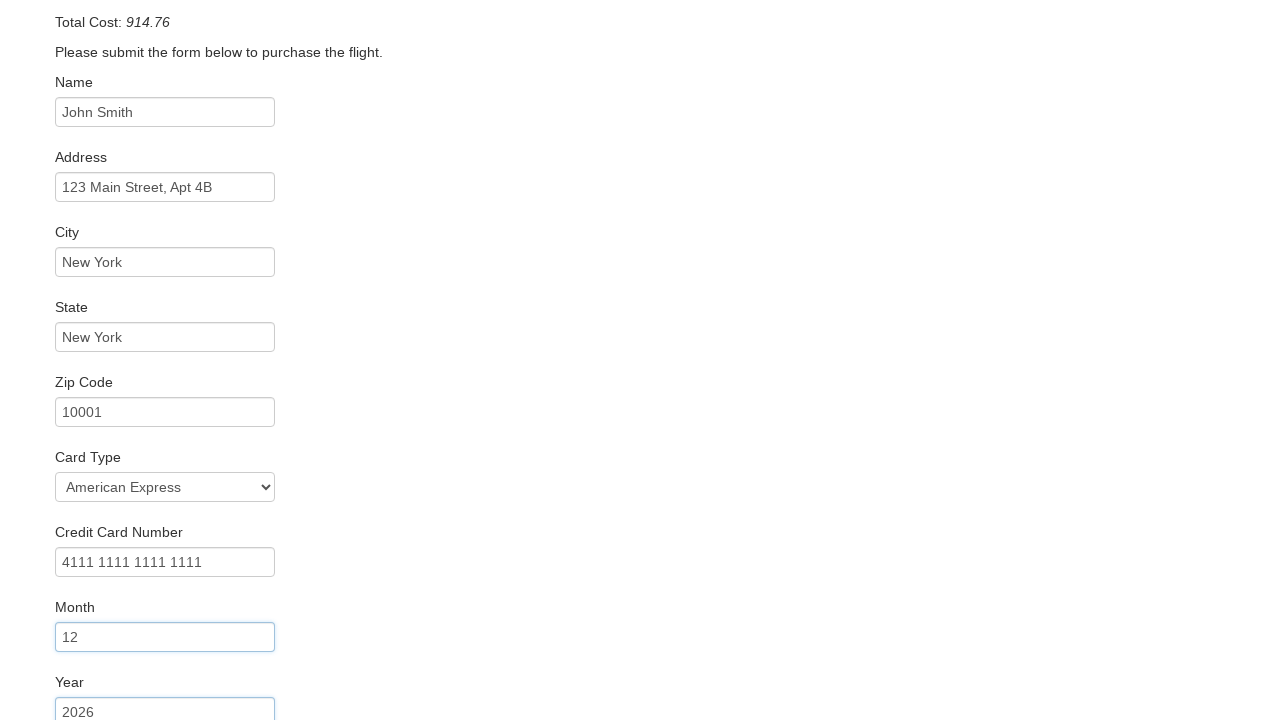

Entered name on card 'John Smith' on #nameOnCard
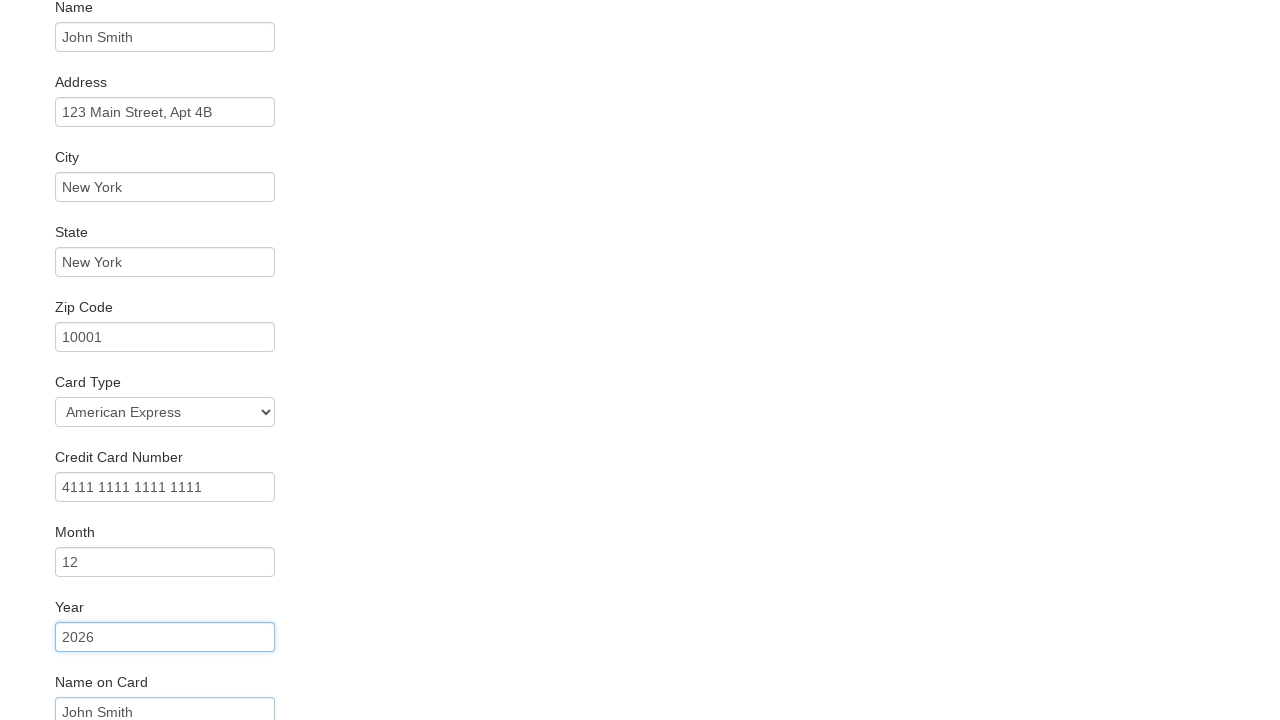

Checked Remember Me checkbox at (62, 656) on #rememberMe
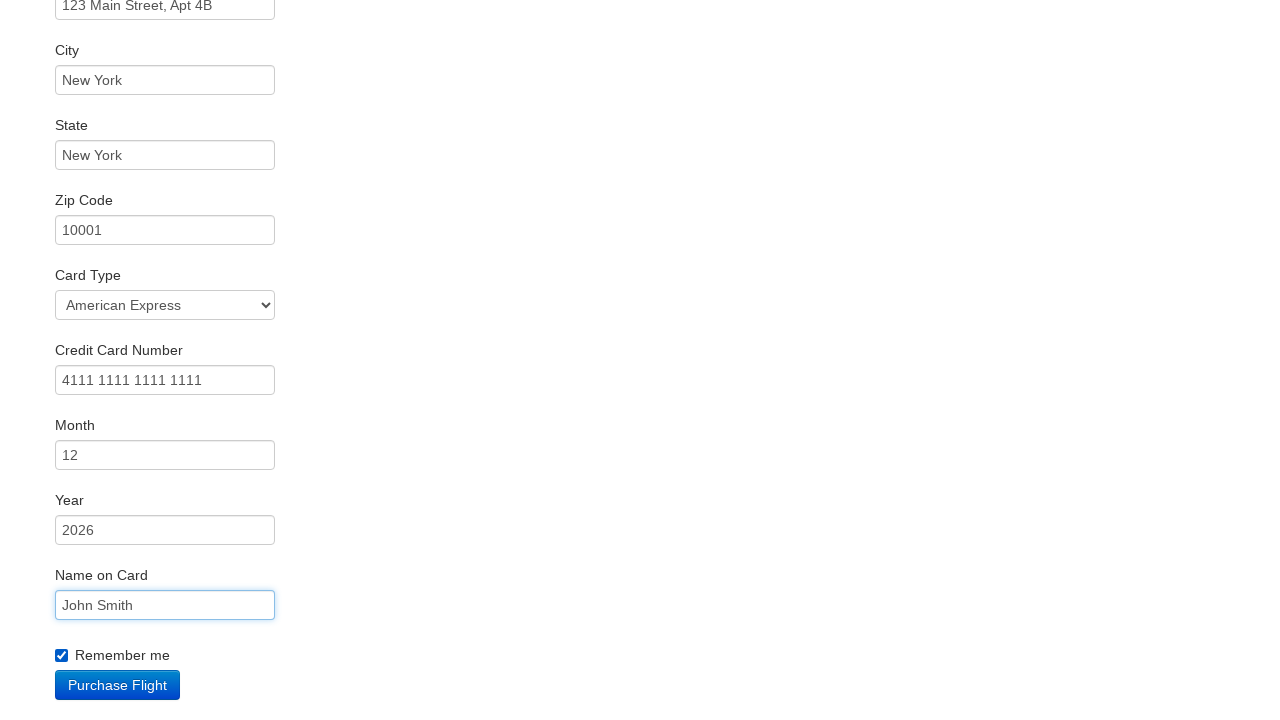

Clicked Purchase Flight button to complete the booking at (118, 685) on input[type='submit'][value='Purchase Flight']
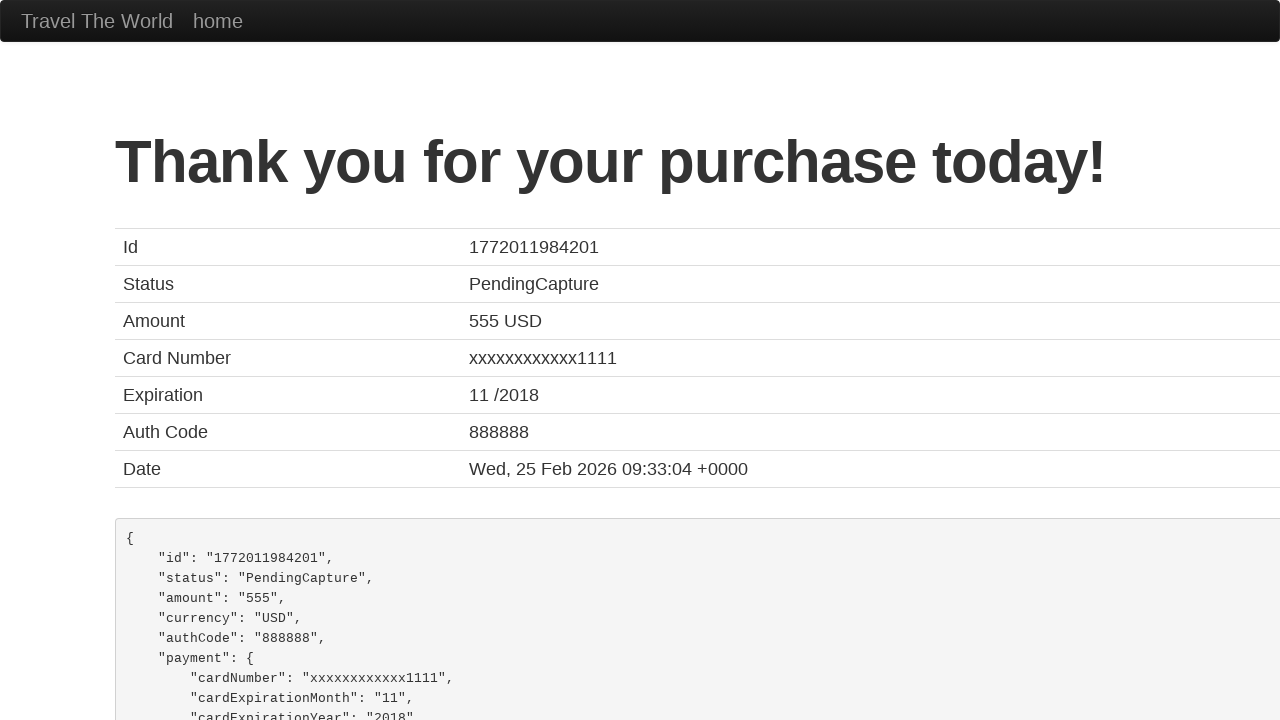

Waited for confirmation page to load
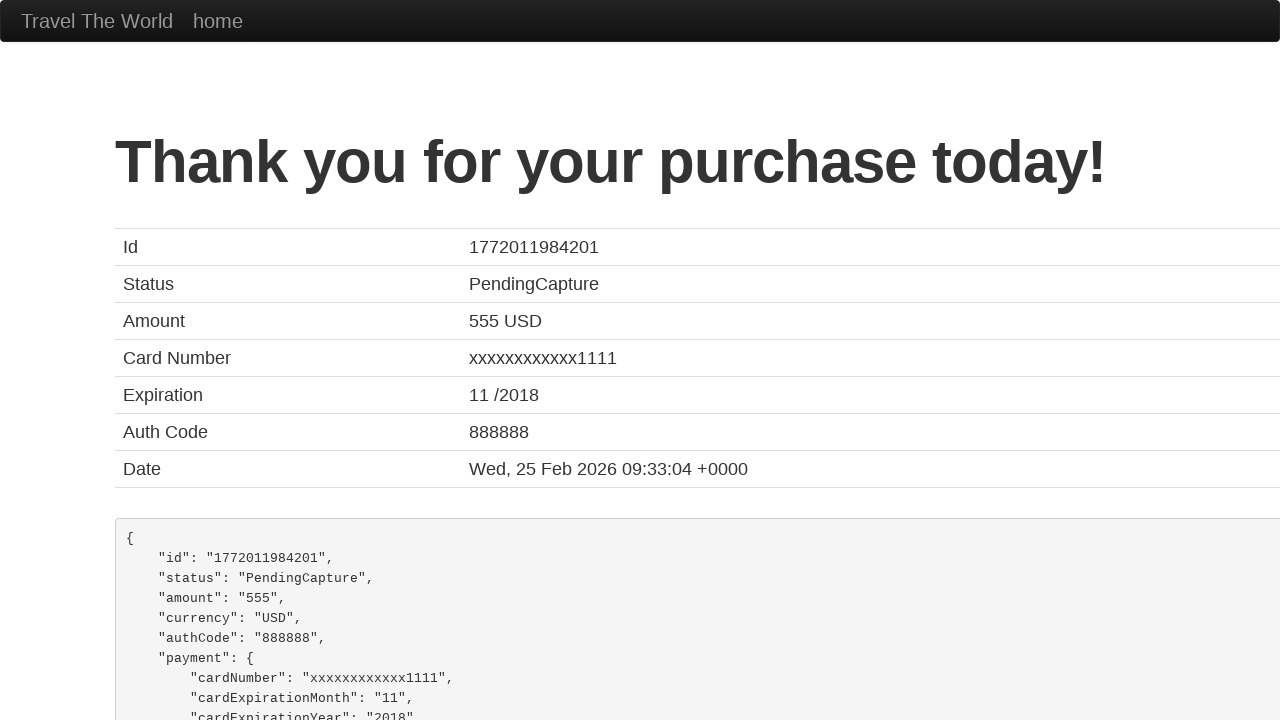

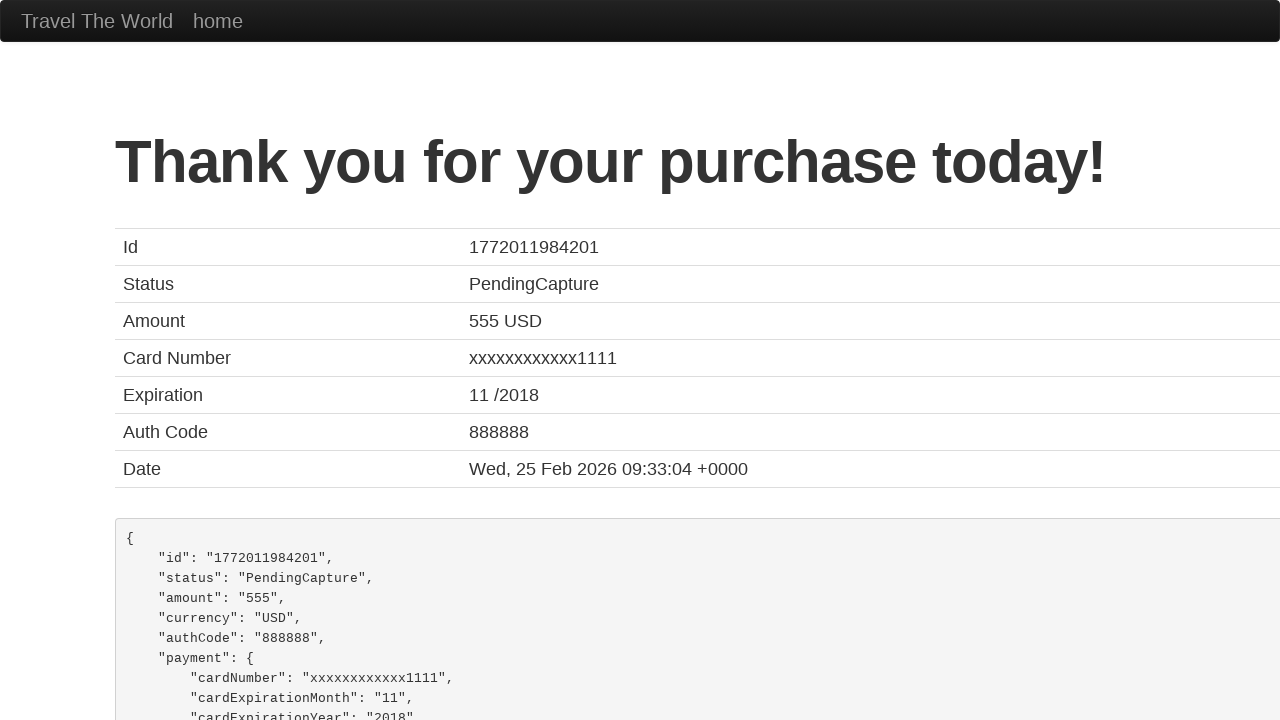